Tests selecting "CSS" syntax highlighting option from the dropdown and verifies the selection is displayed correctly

Starting URL: https://pastebin.com

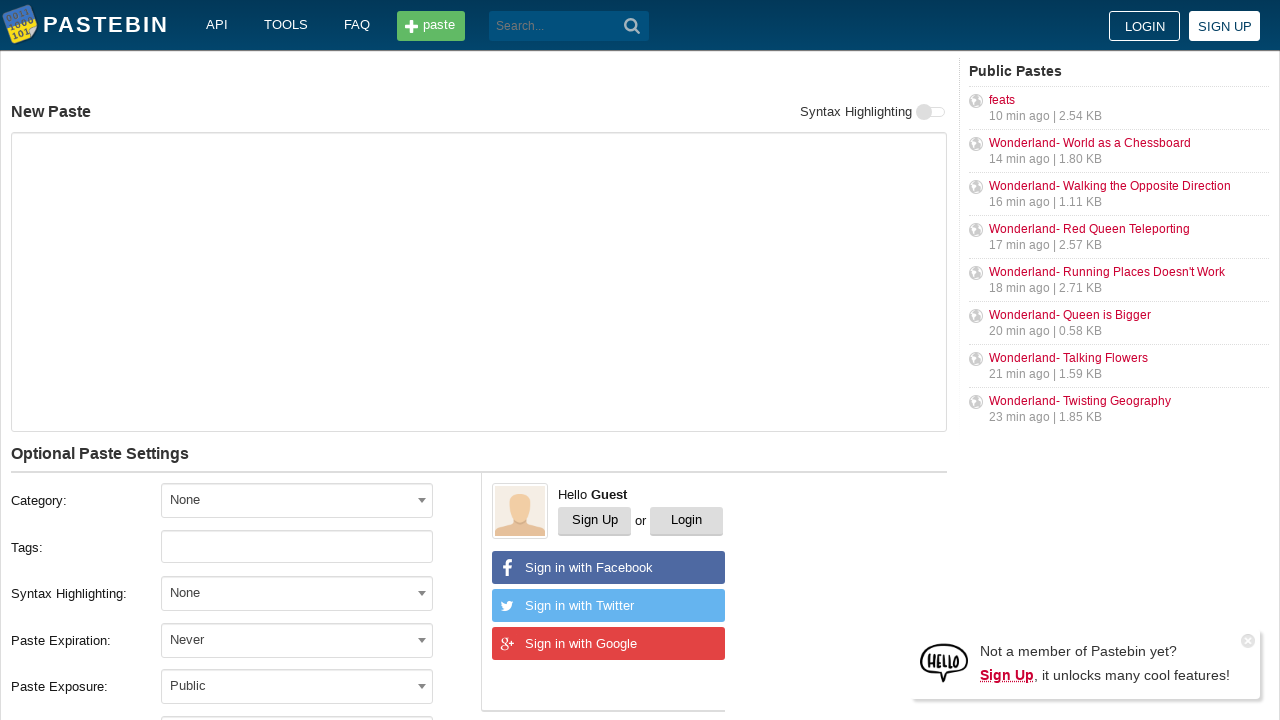

Clicked syntax highlighting dropdown at (297, 593) on xpath=//span[@id='select2-postform-format-container']
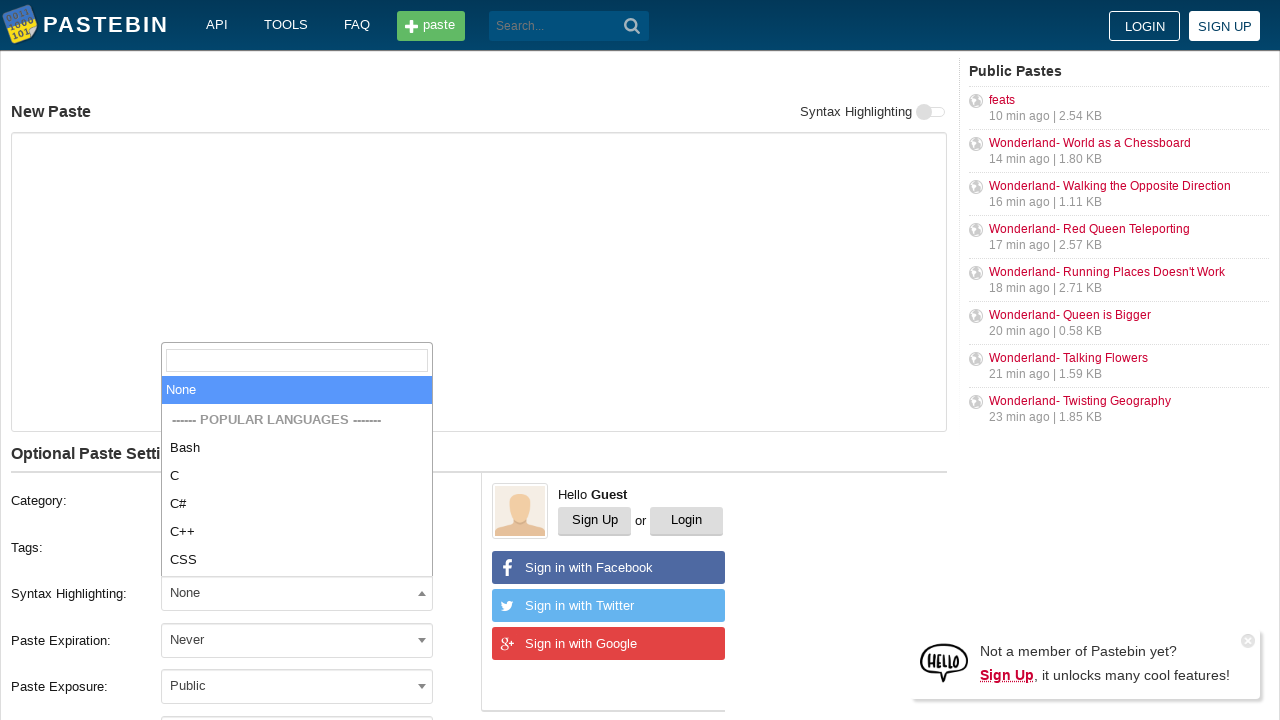

Selected 'CSS' option from dropdown at (297, 560) on xpath=//span[@class='select2-results']//li[text()='CSS']
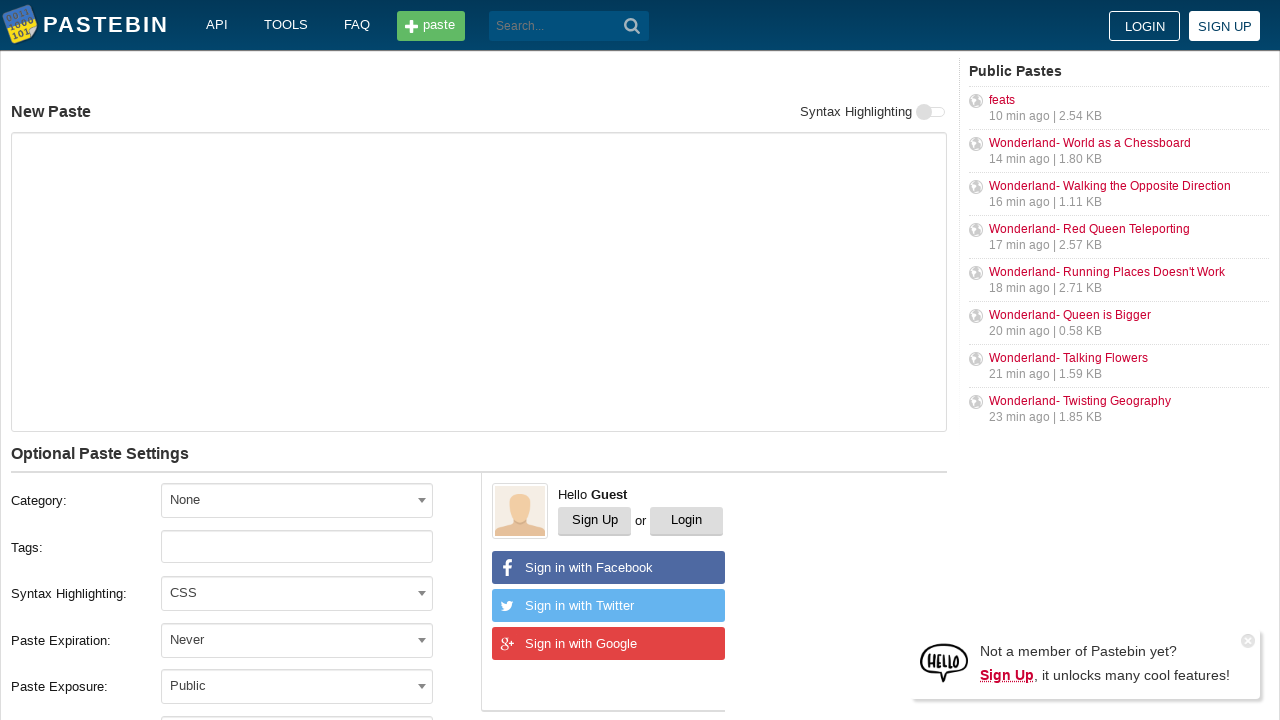

Verified that 'CSS' syntax highlighting option is displayed as selected
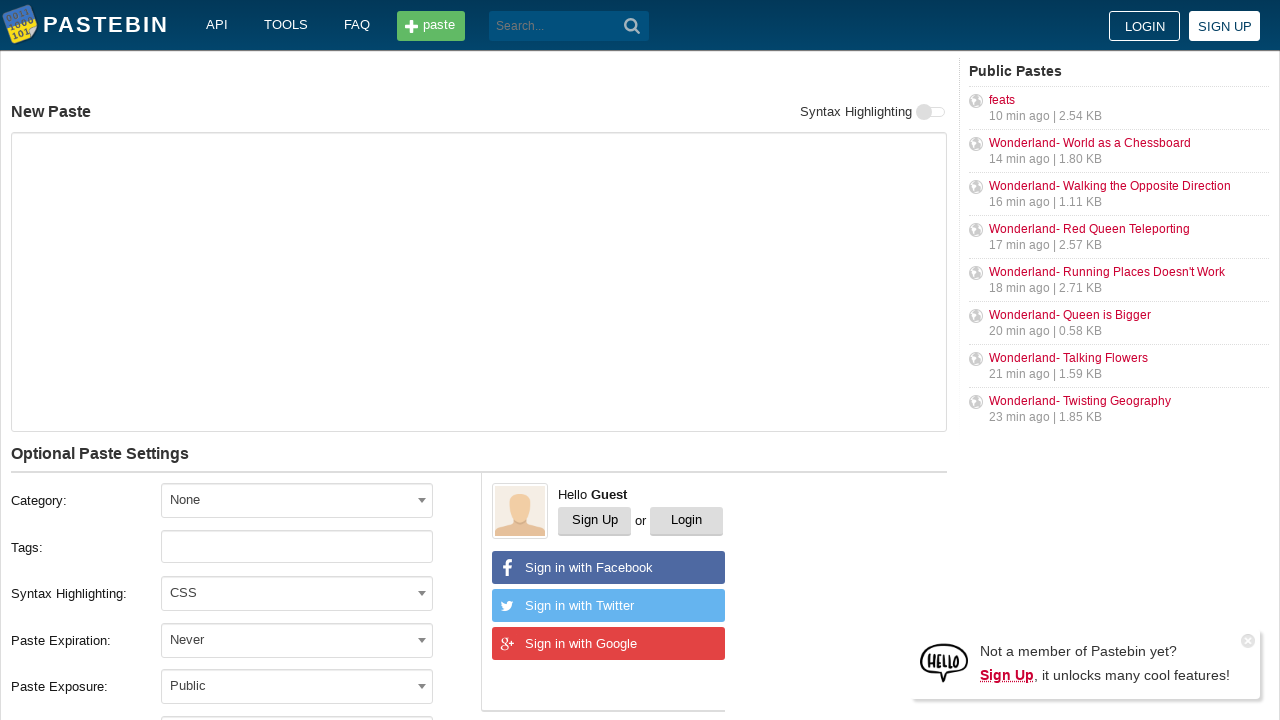

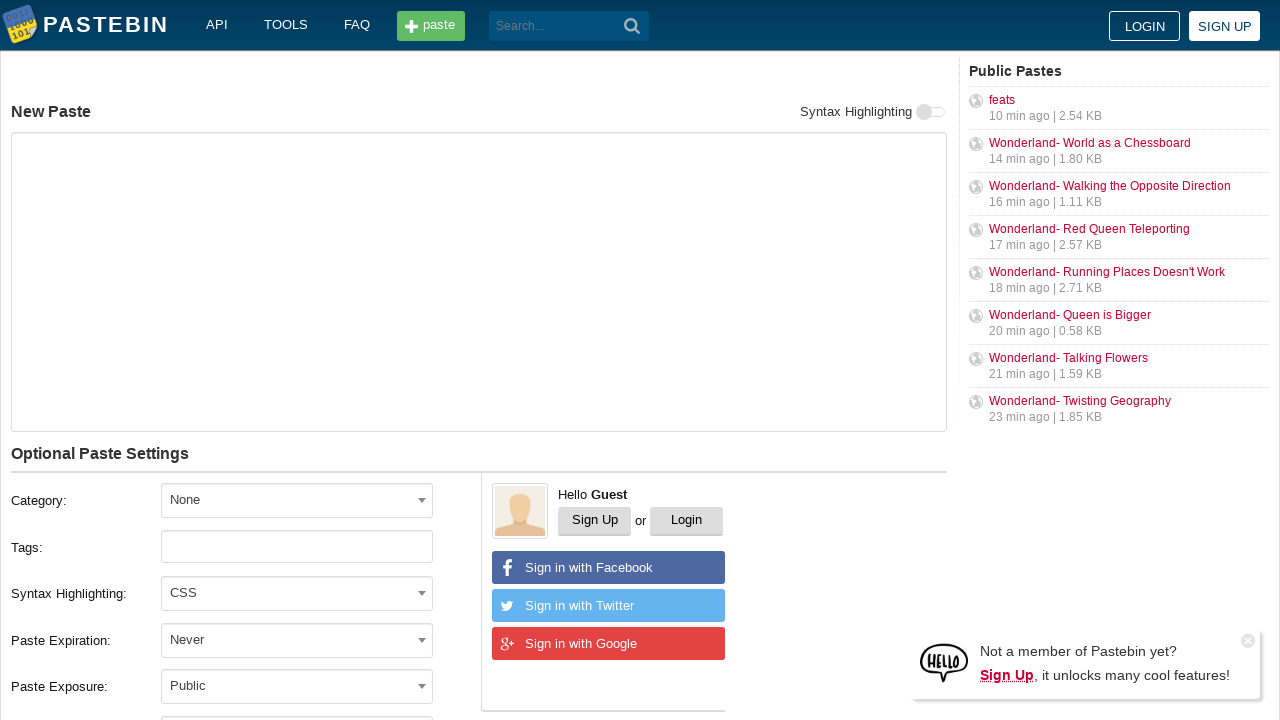